Navigates to the Rahul Shetty Academy Angular practice page and verifies the page loads successfully.

Starting URL: https://rahulshettyacademy.com/angularpractice/

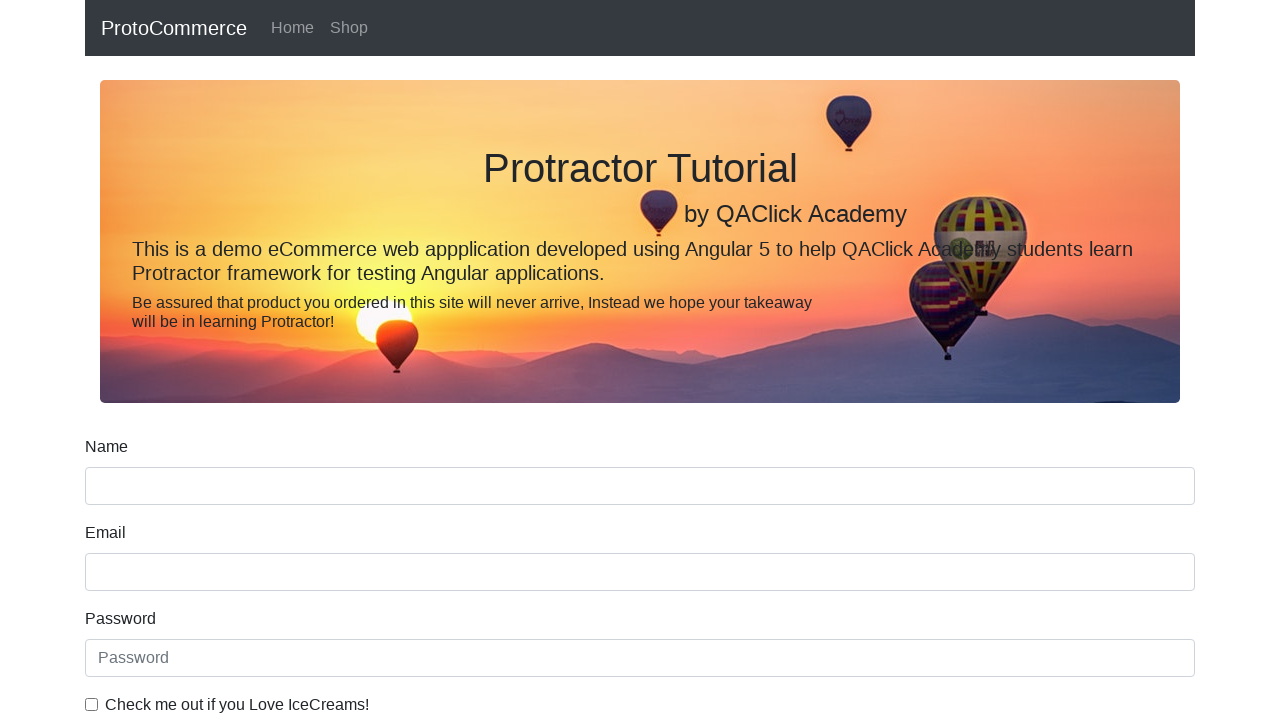

Navigated to Rahul Shetty Academy Angular practice page
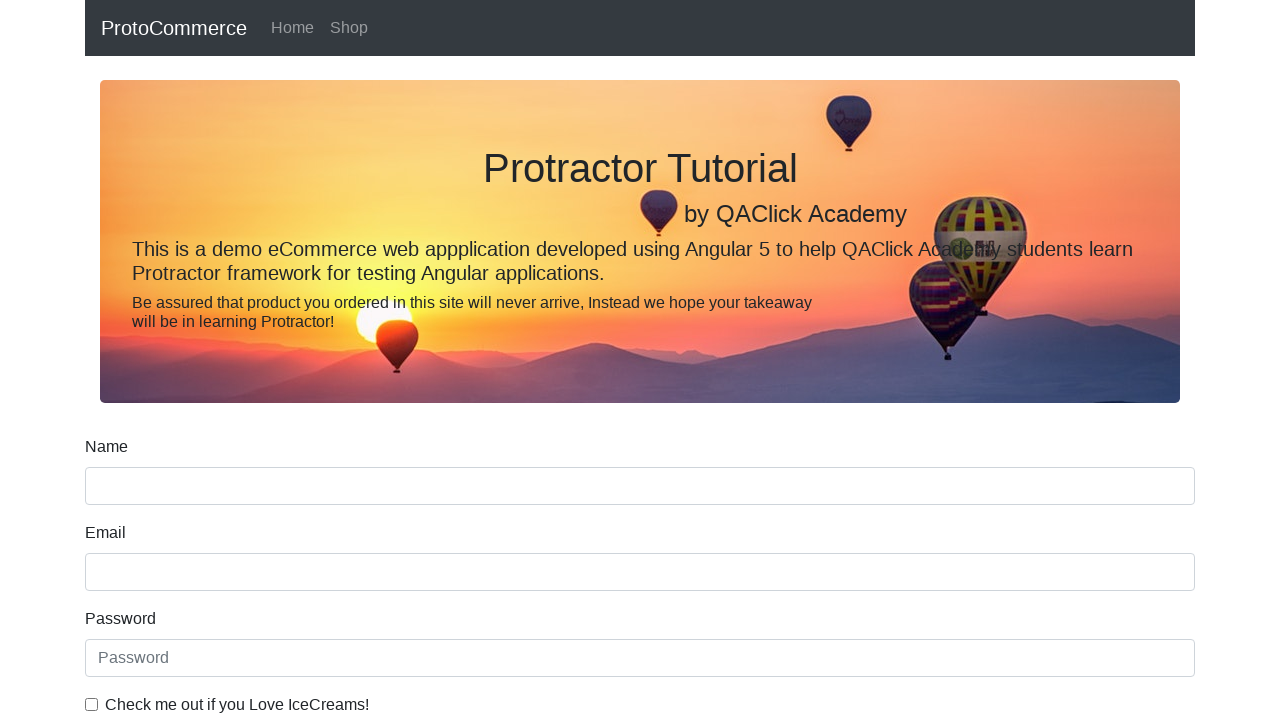

Page DOM content loaded successfully
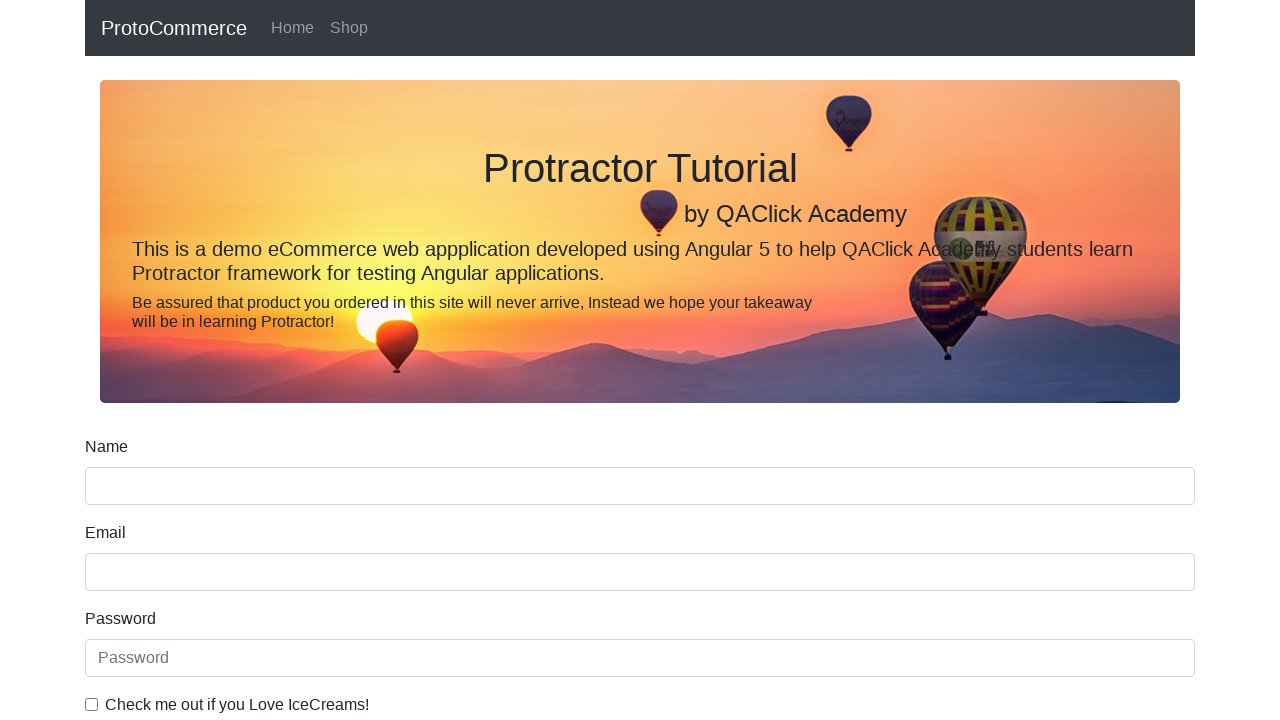

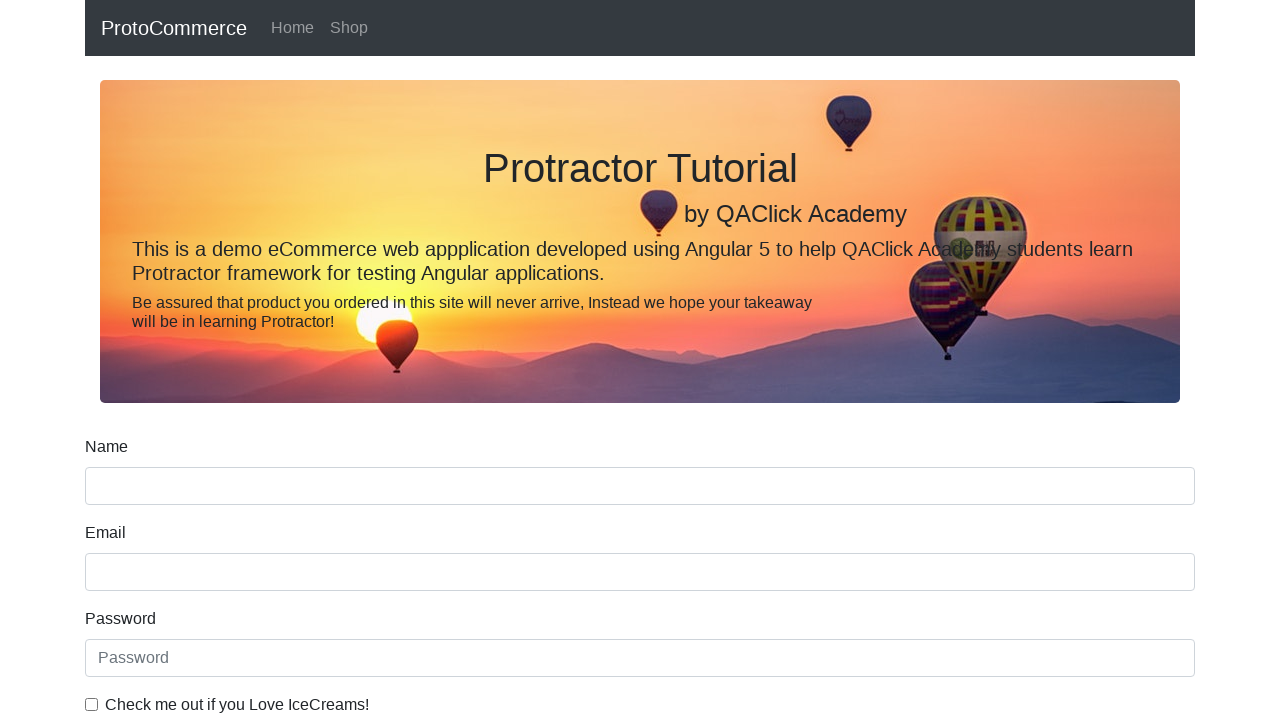